Tests opting out of A/B tests by adding an opt-out cookie after visiting the page, then verifying the page shows "No A/B Test" heading after refresh.

Starting URL: http://the-internet.herokuapp.com/abtest

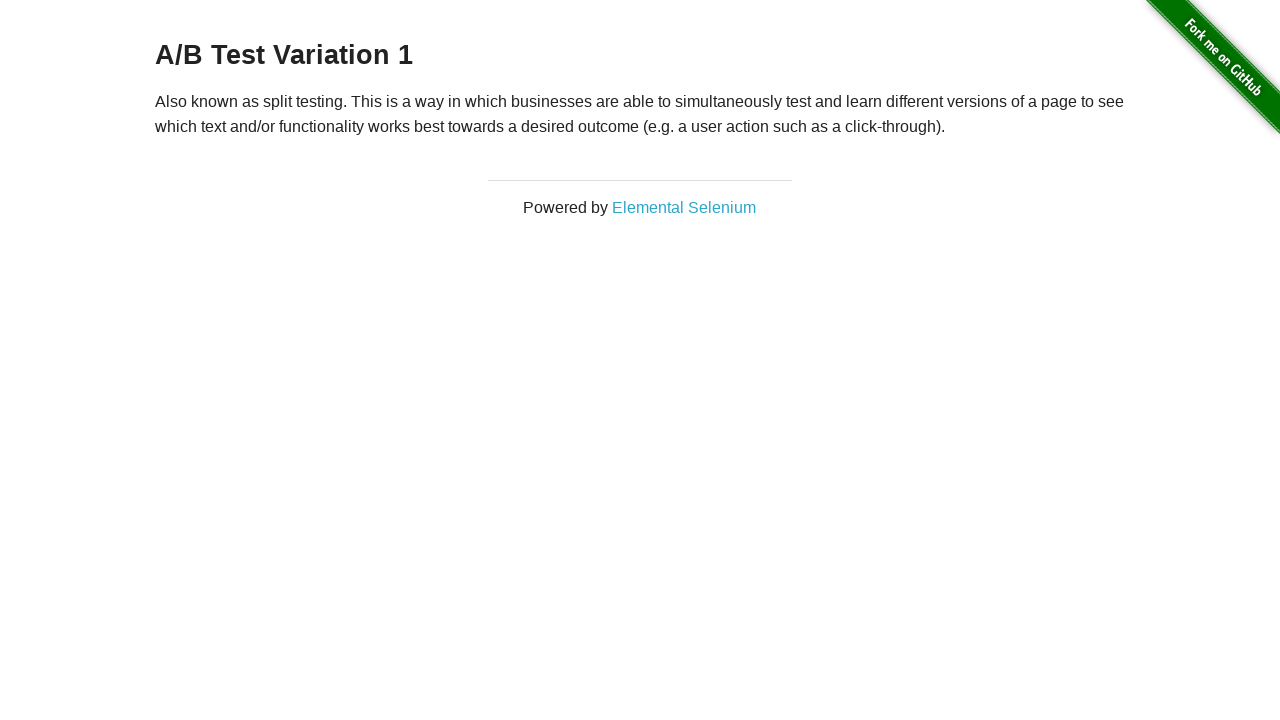

Retrieved h3 heading text content
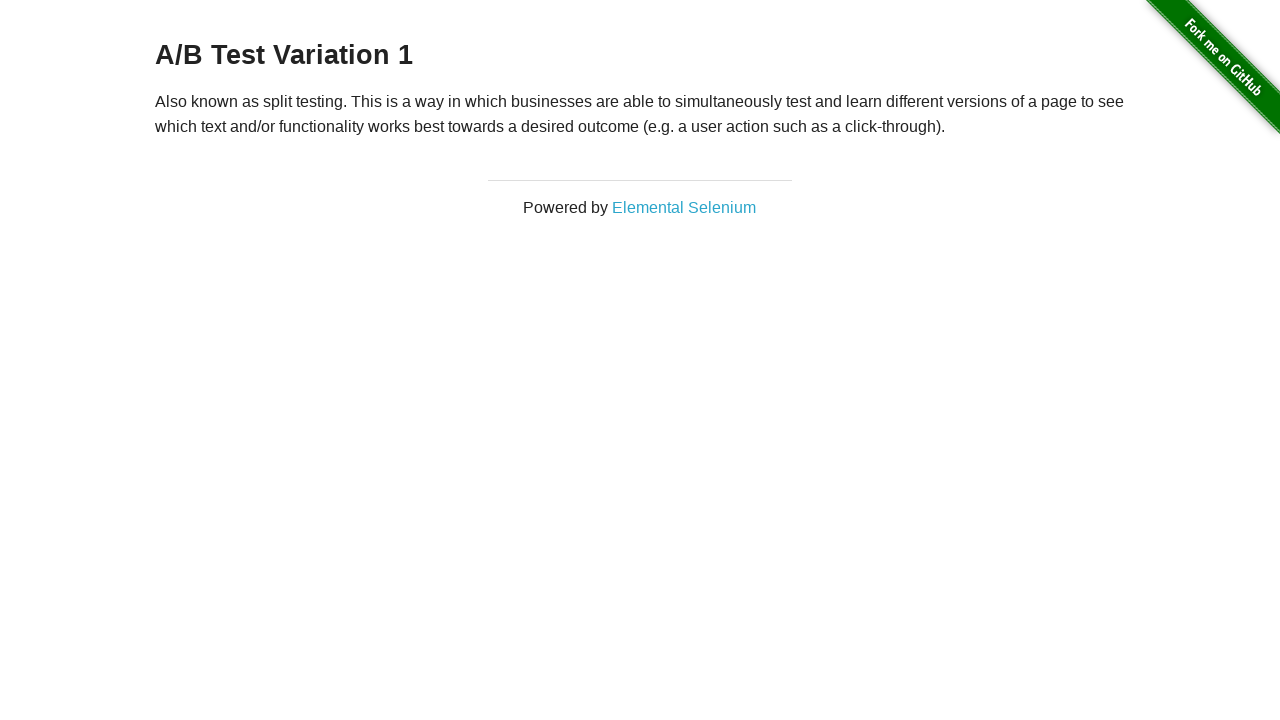

Verified initial heading starts with 'A/B Test'
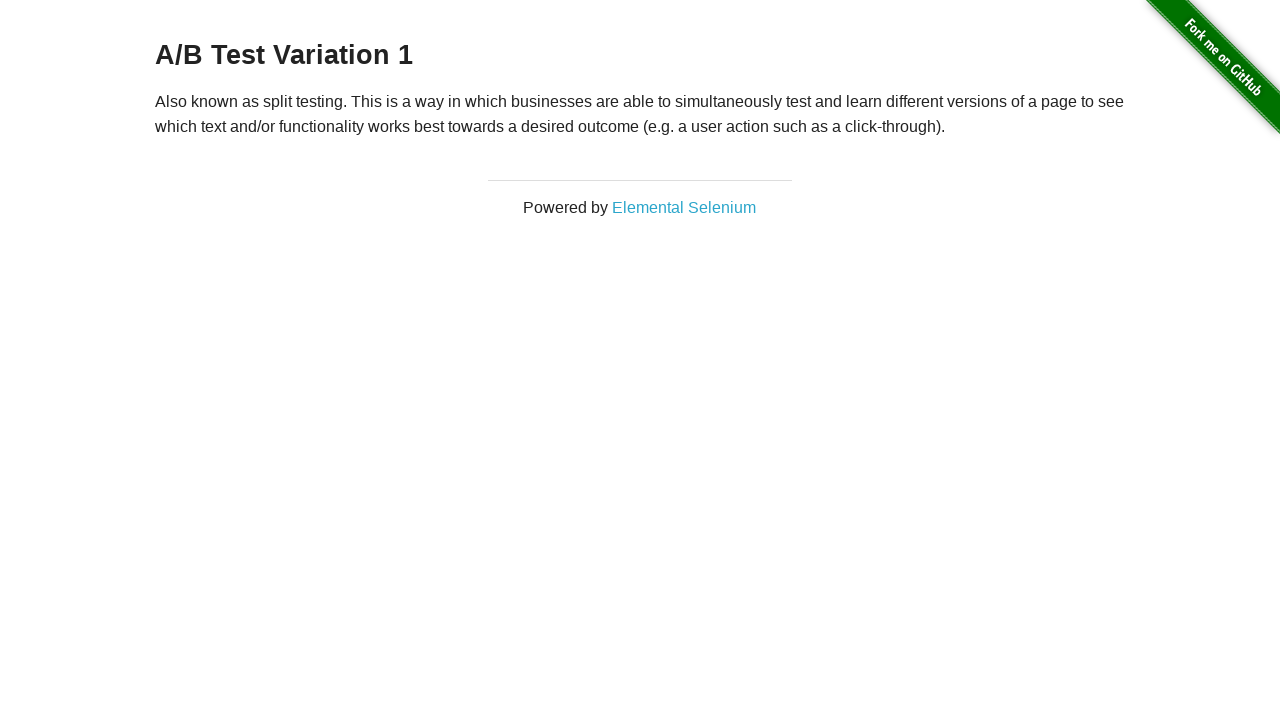

Added optimizelyOptOut cookie to browser context
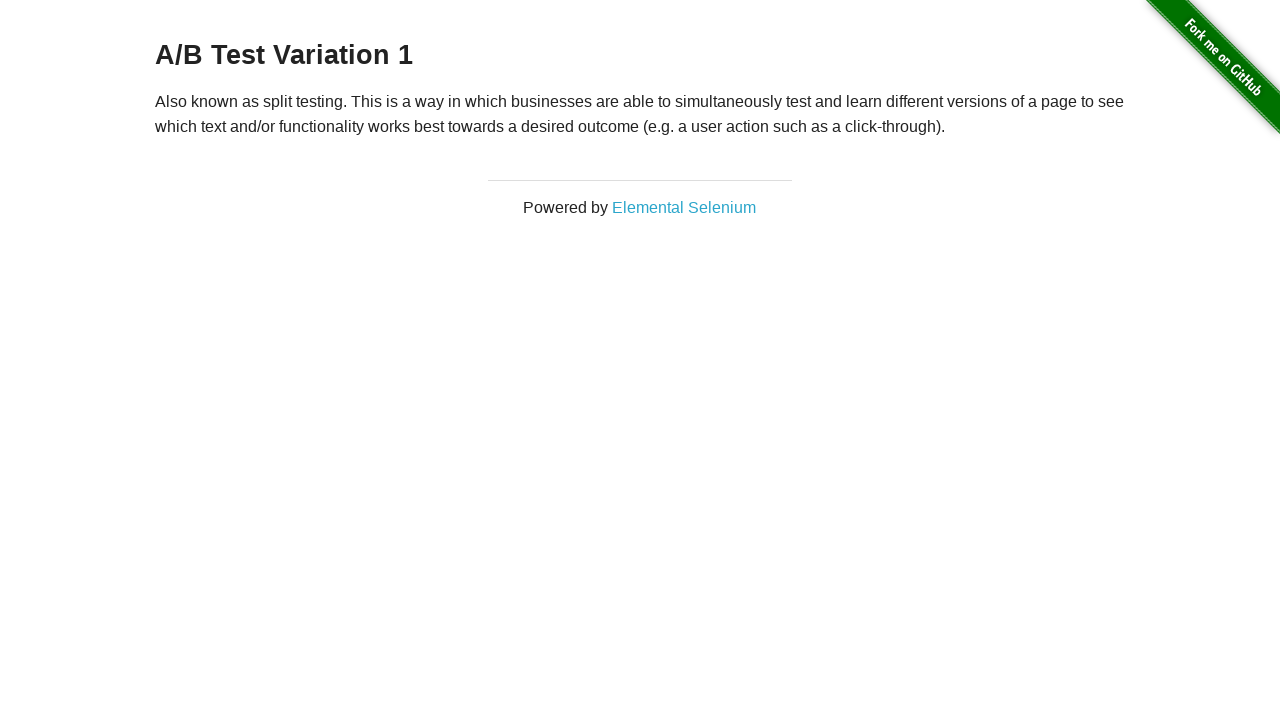

Reloaded page after adding opt-out cookie
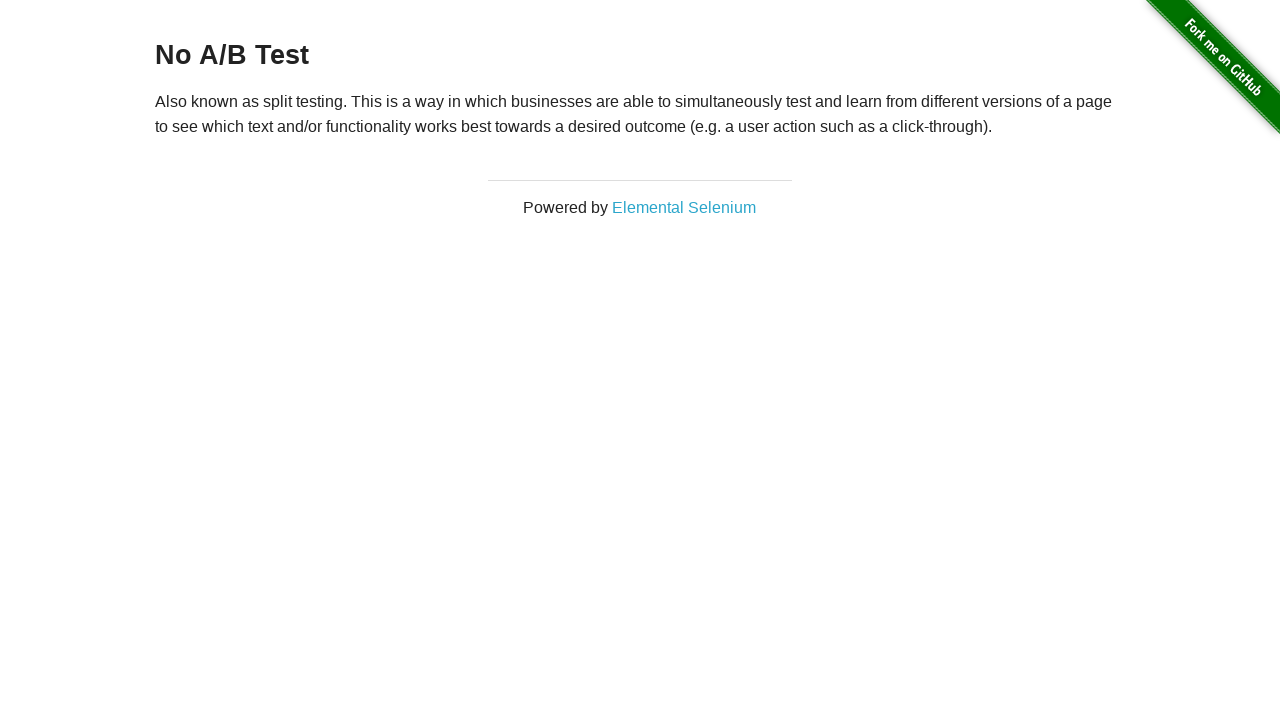

Retrieved h3 heading text content after page reload
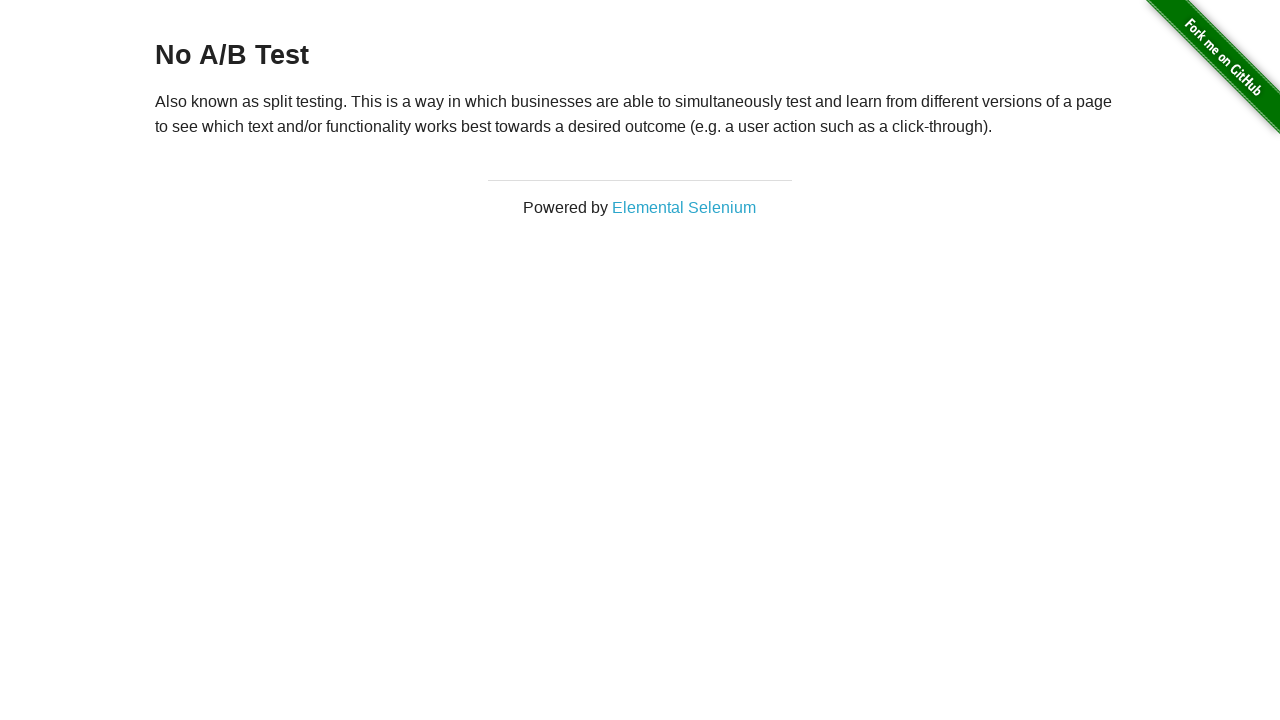

Verified heading now starts with 'No A/B Test' confirming opt-out
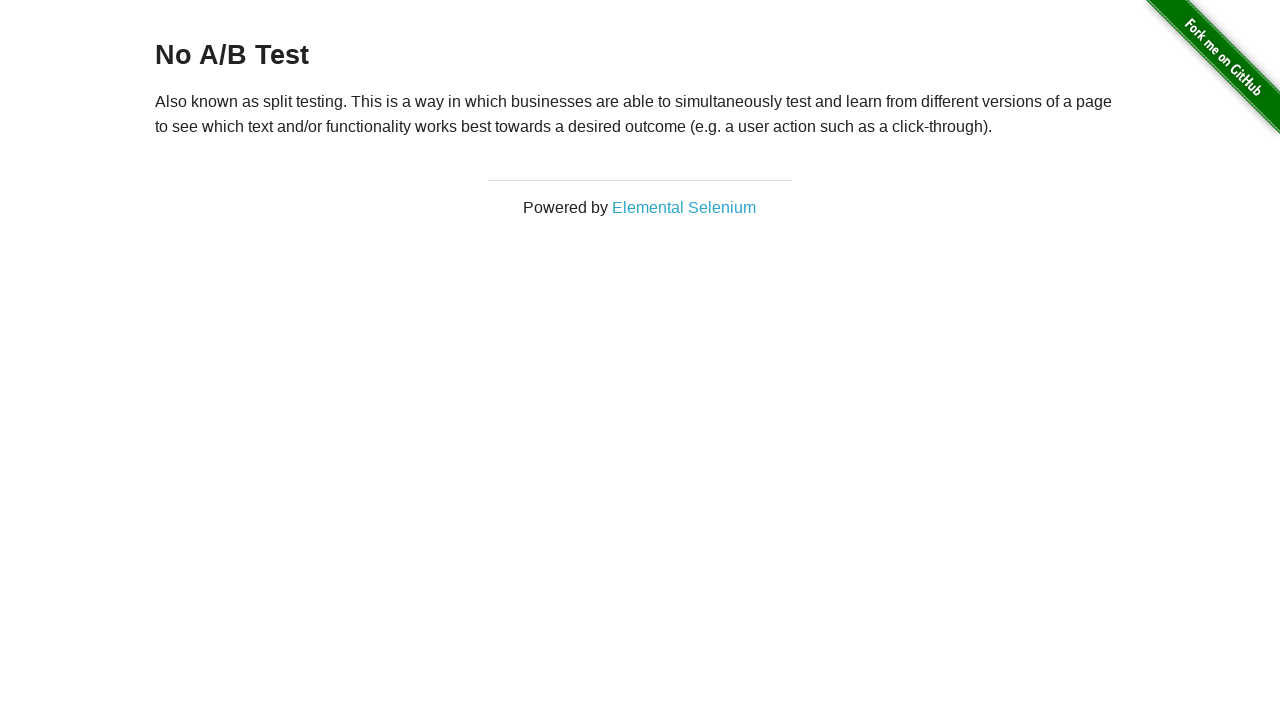

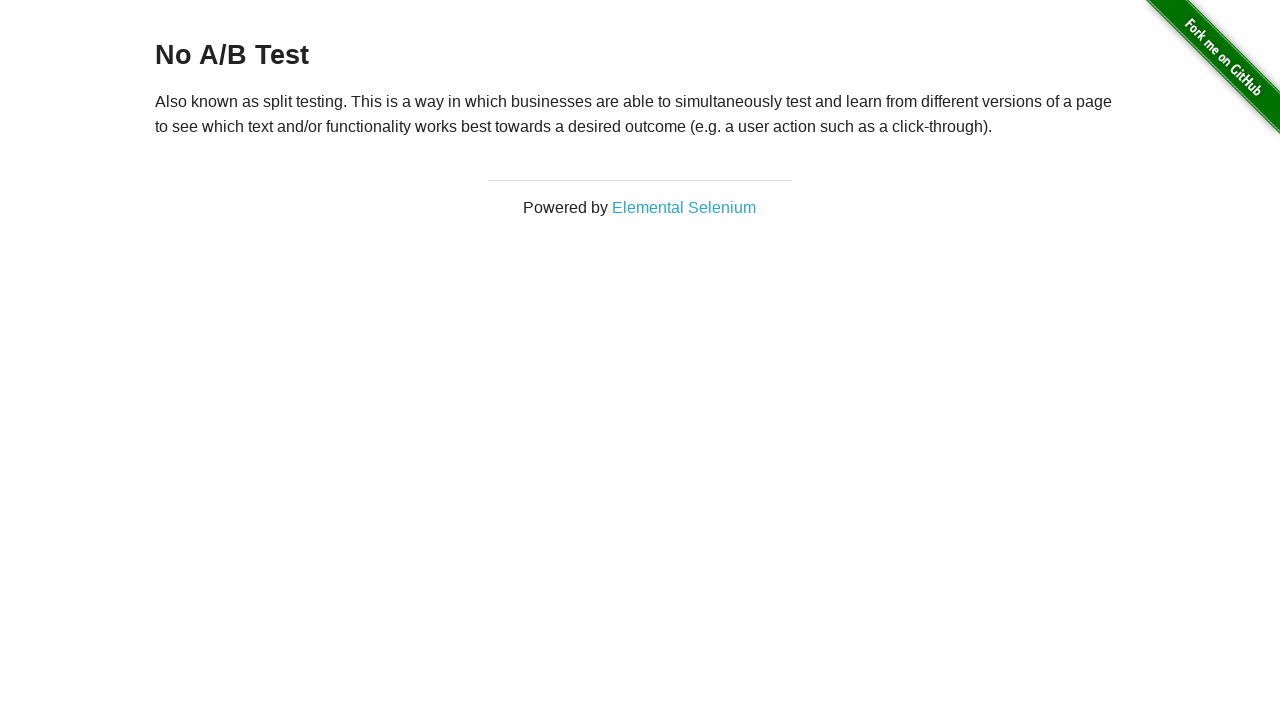